Tests keyboard actions by typing text, selecting all, copying, and pasting to duplicate the text

Starting URL: http://the-internet.herokuapp.com/key_presses

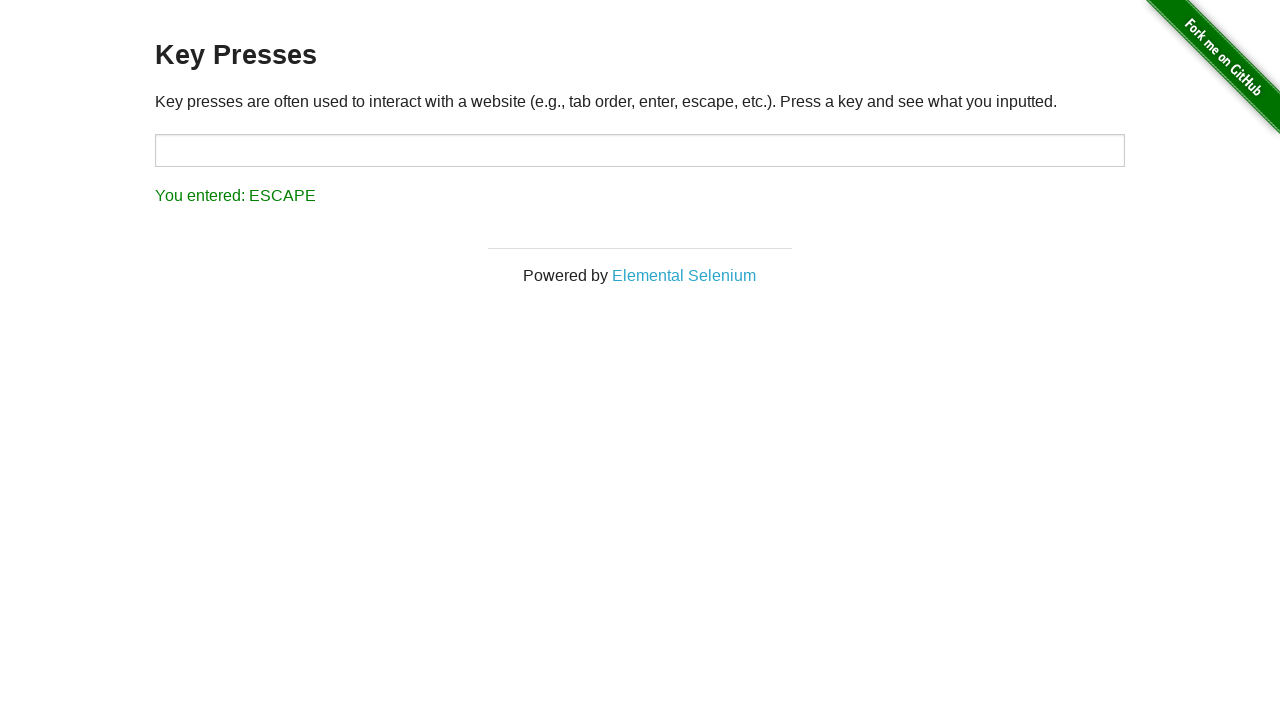

Located the input field with id 'target'
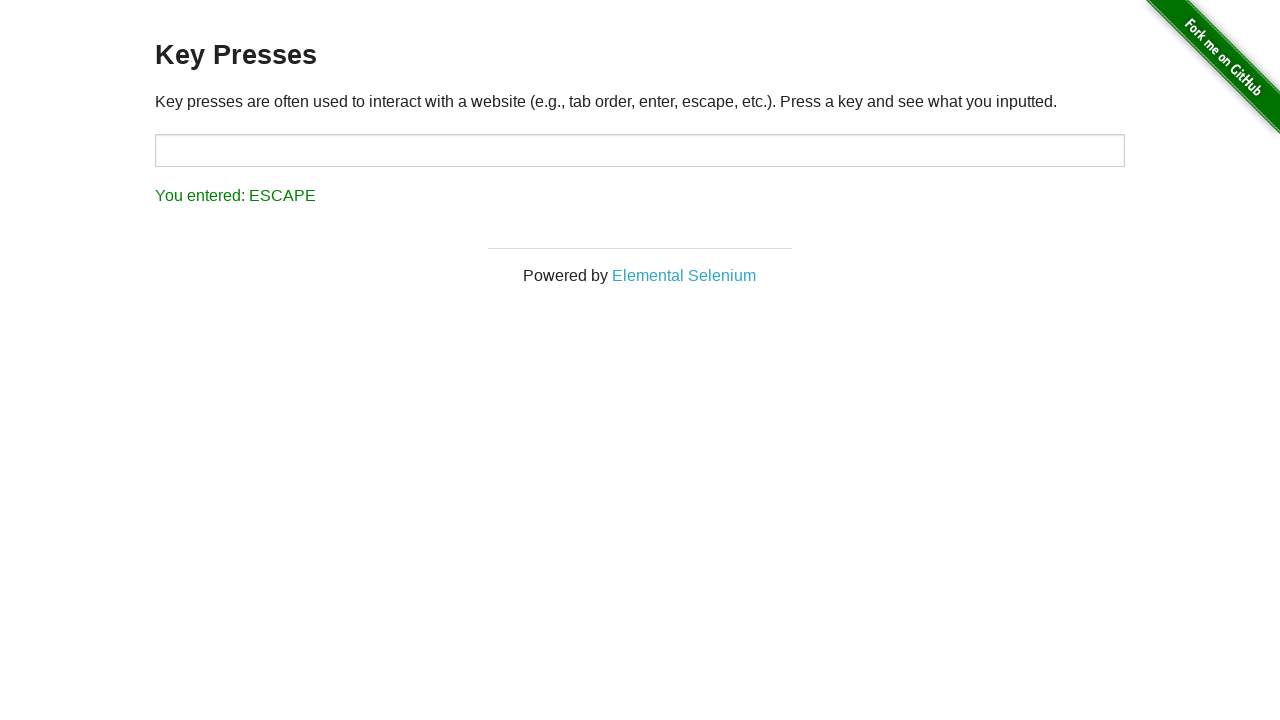

Filled input field with 'Hello' on #target
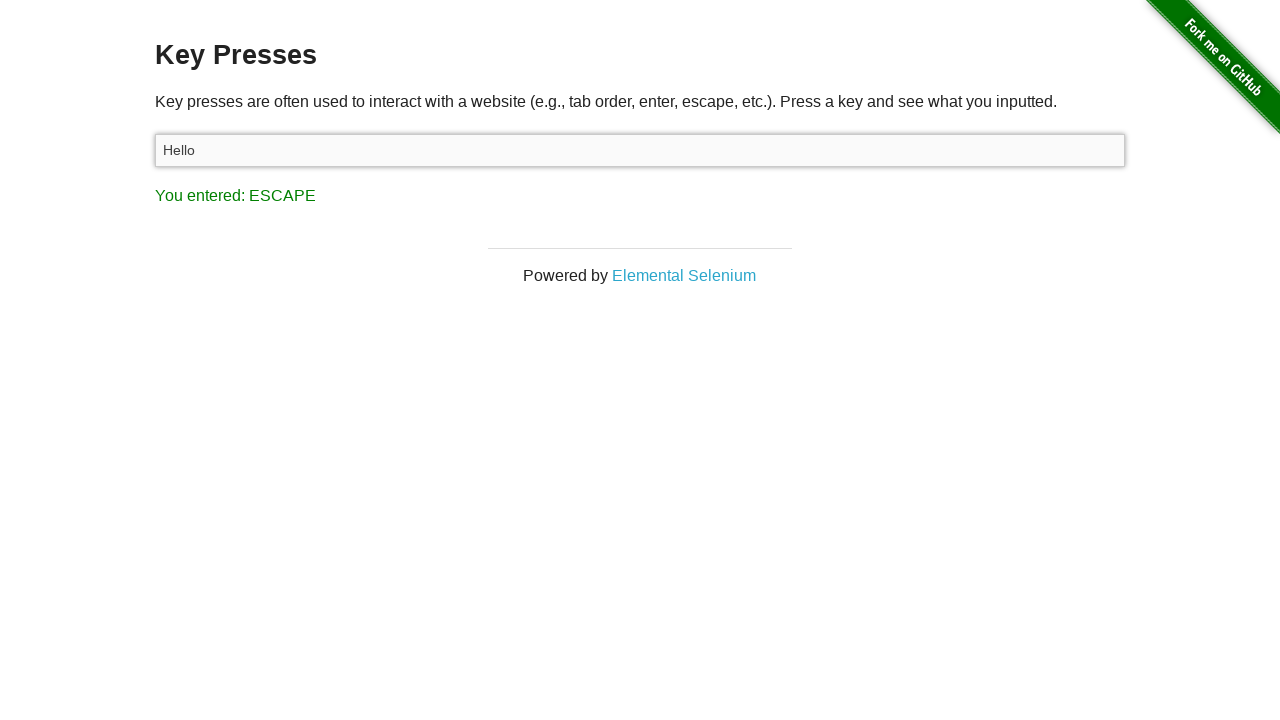

Selected all text in input field using Ctrl+A on #target
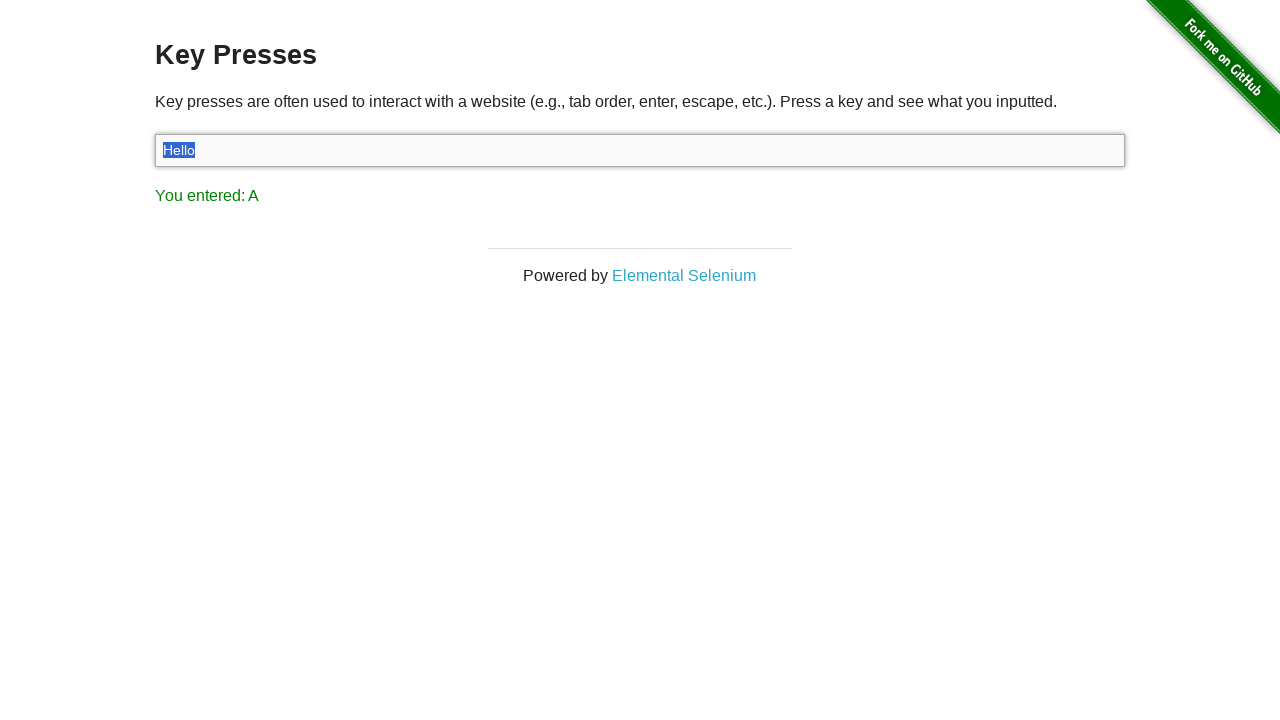

Copied selected text using Ctrl+C on #target
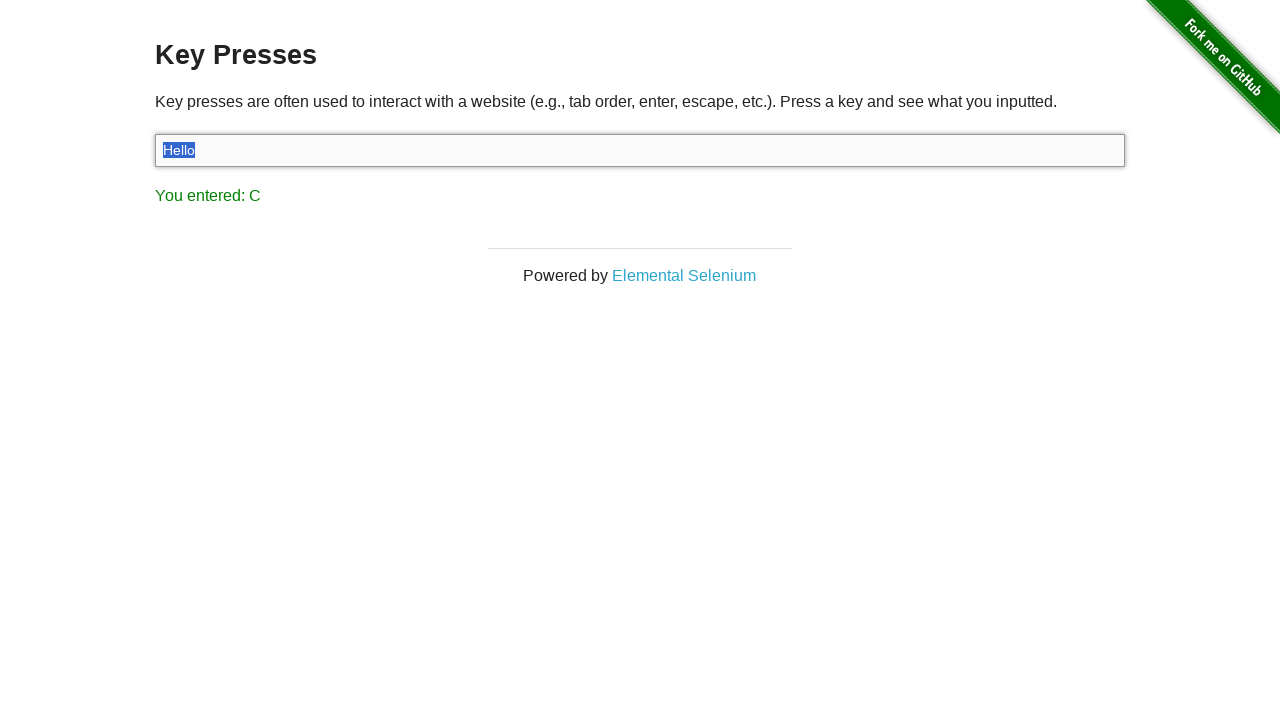

Moved cursor to end of text using End key on #target
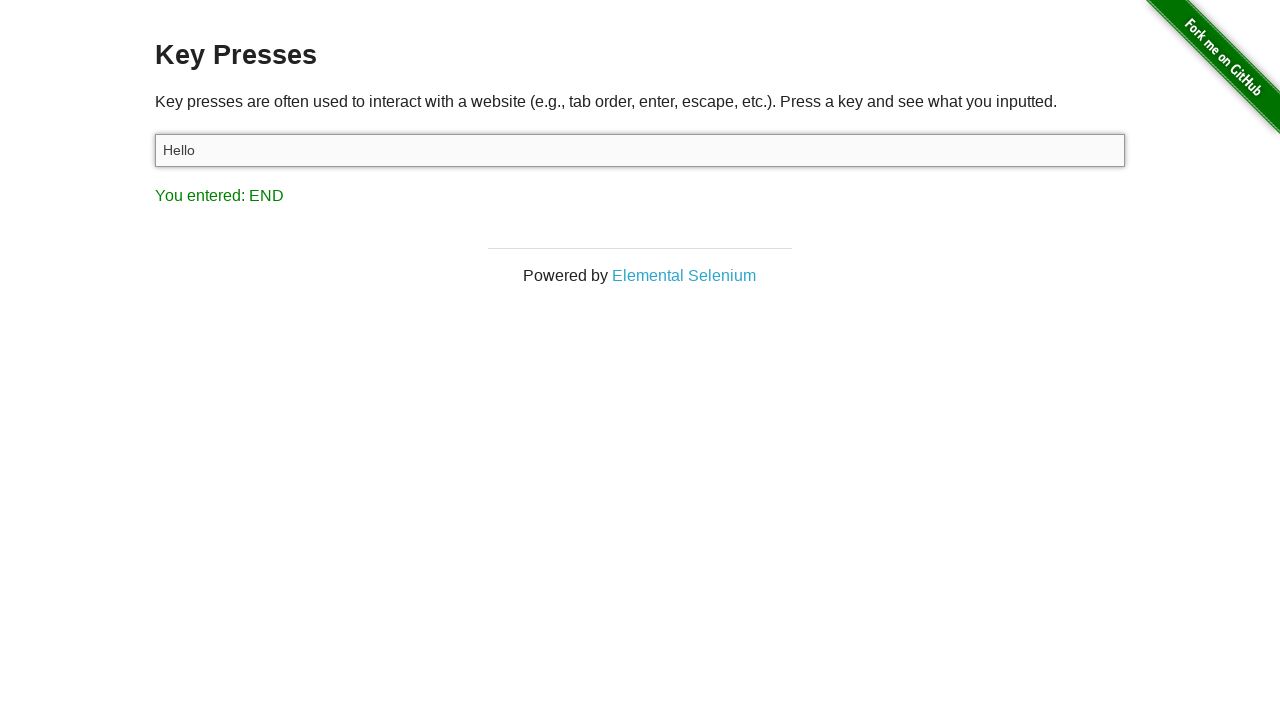

Pasted copied text using Ctrl+V on #target
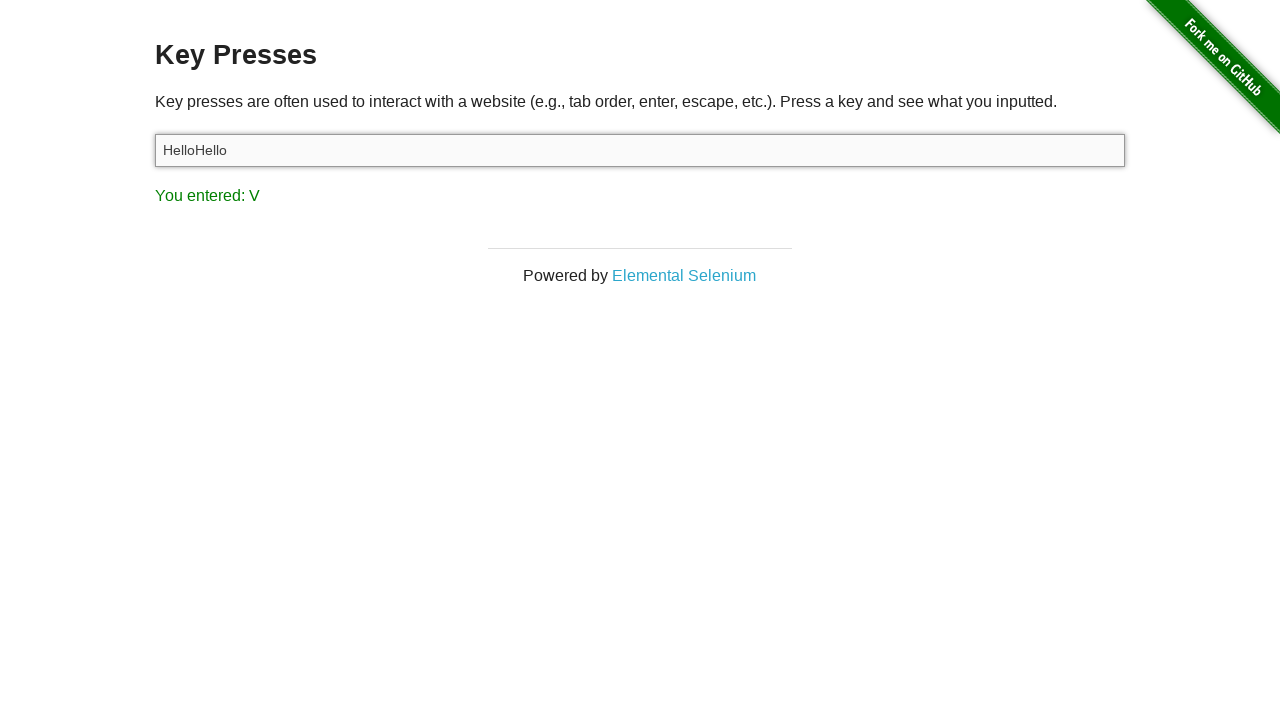

Retrieved input field value for verification
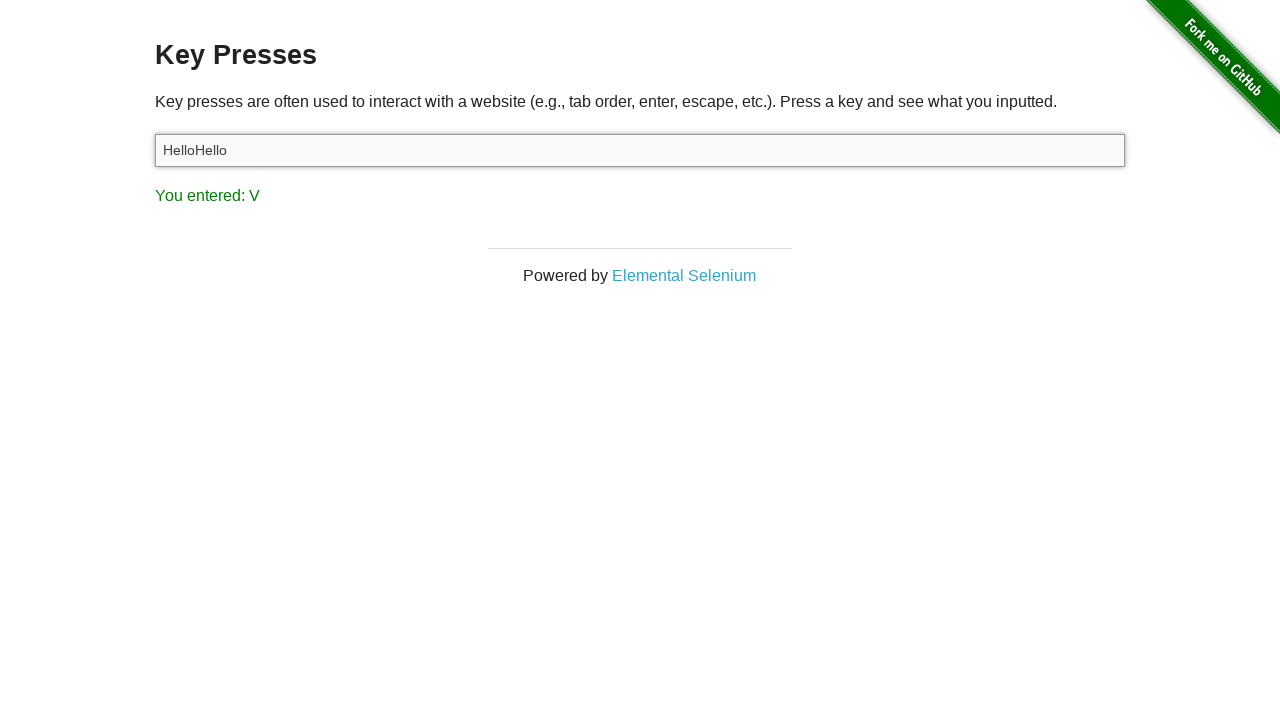

Verified input field contains 'HelloHello' after copy-paste operation
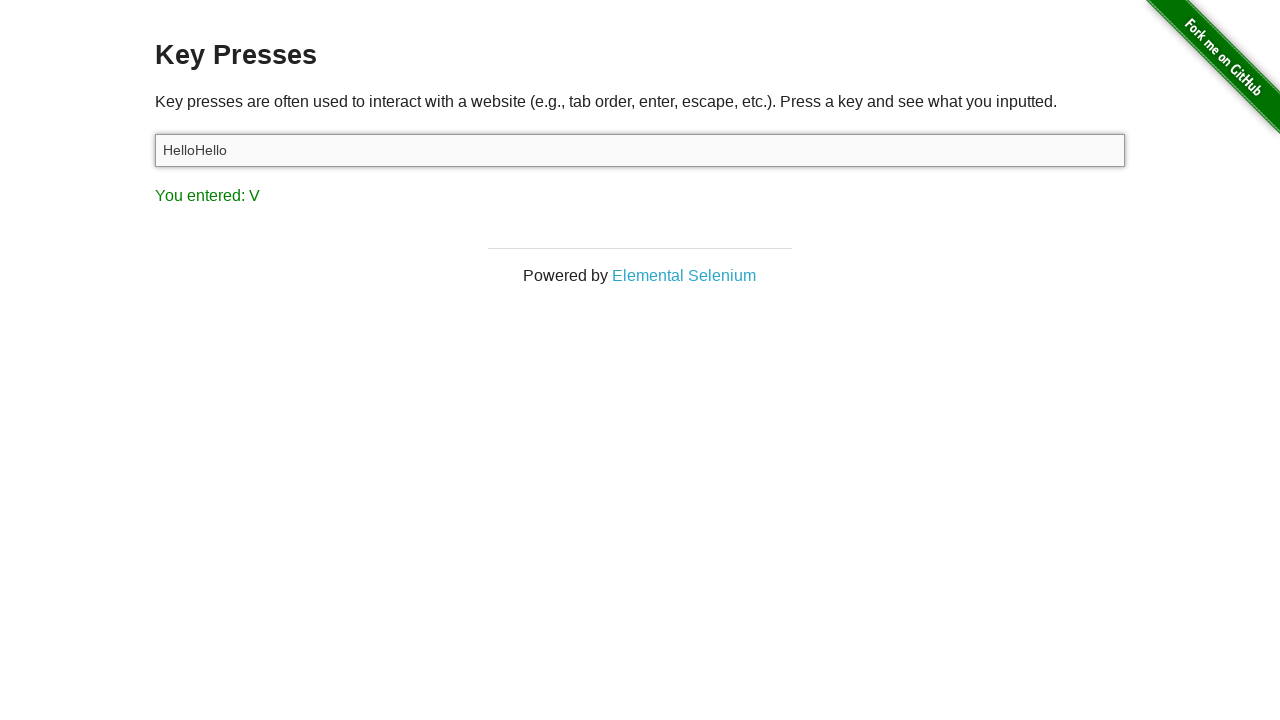

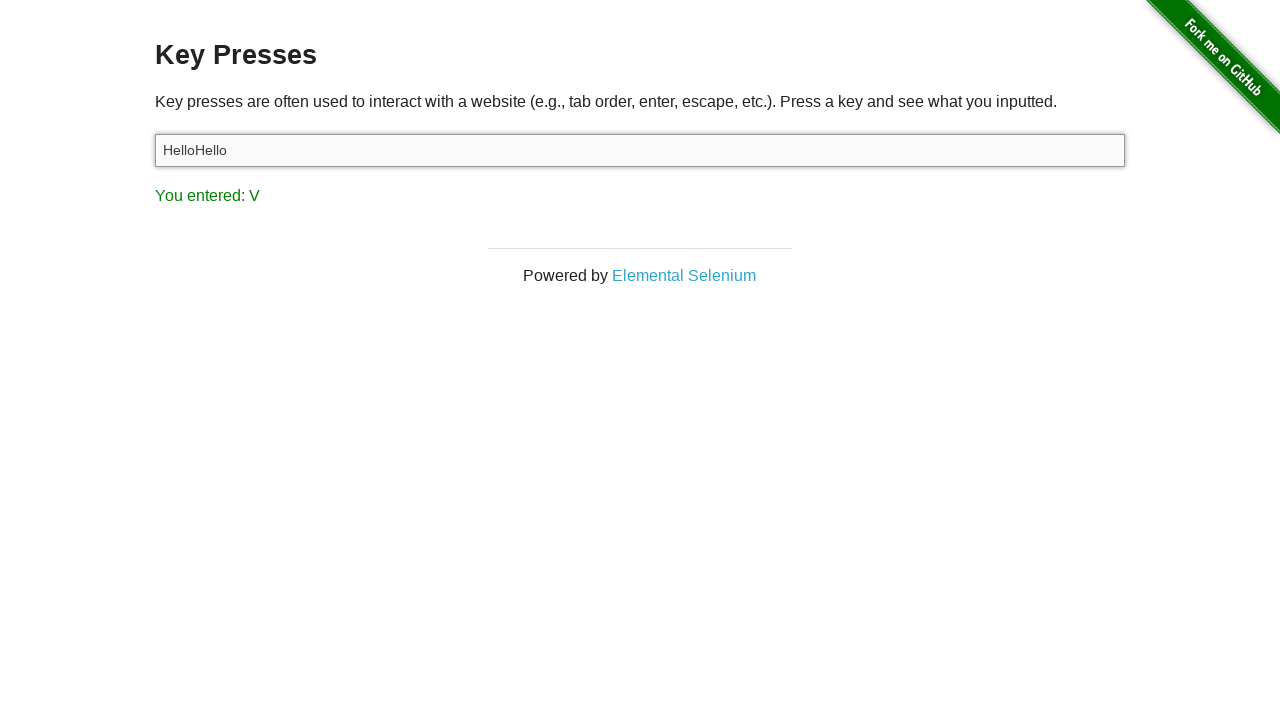